Tests handling of a simple JavaScript alert by clicking the alert button, verifying the alert text, and accepting it

Starting URL: https://testotomasyonu.com/javascriptAlert

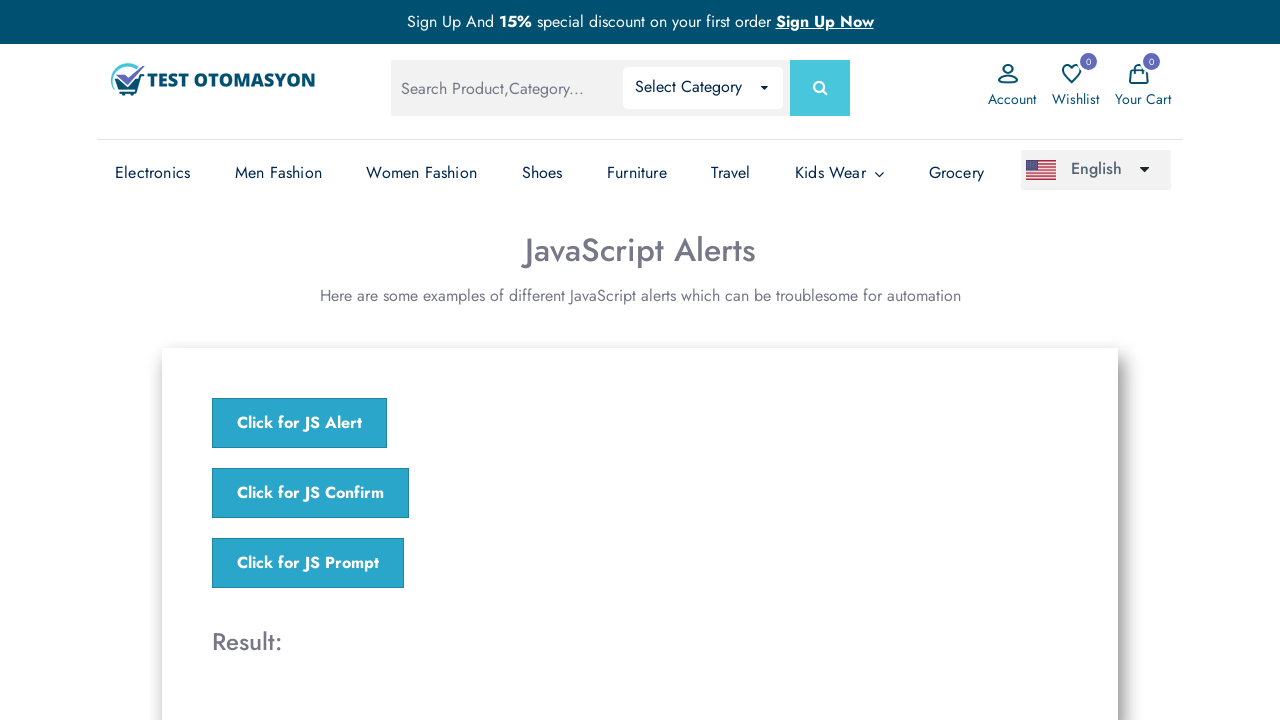

Clicked the 'Click for JS Alert' button to trigger JavaScript alert at (300, 423) on xpath=//button[.='Click for JS Alert']
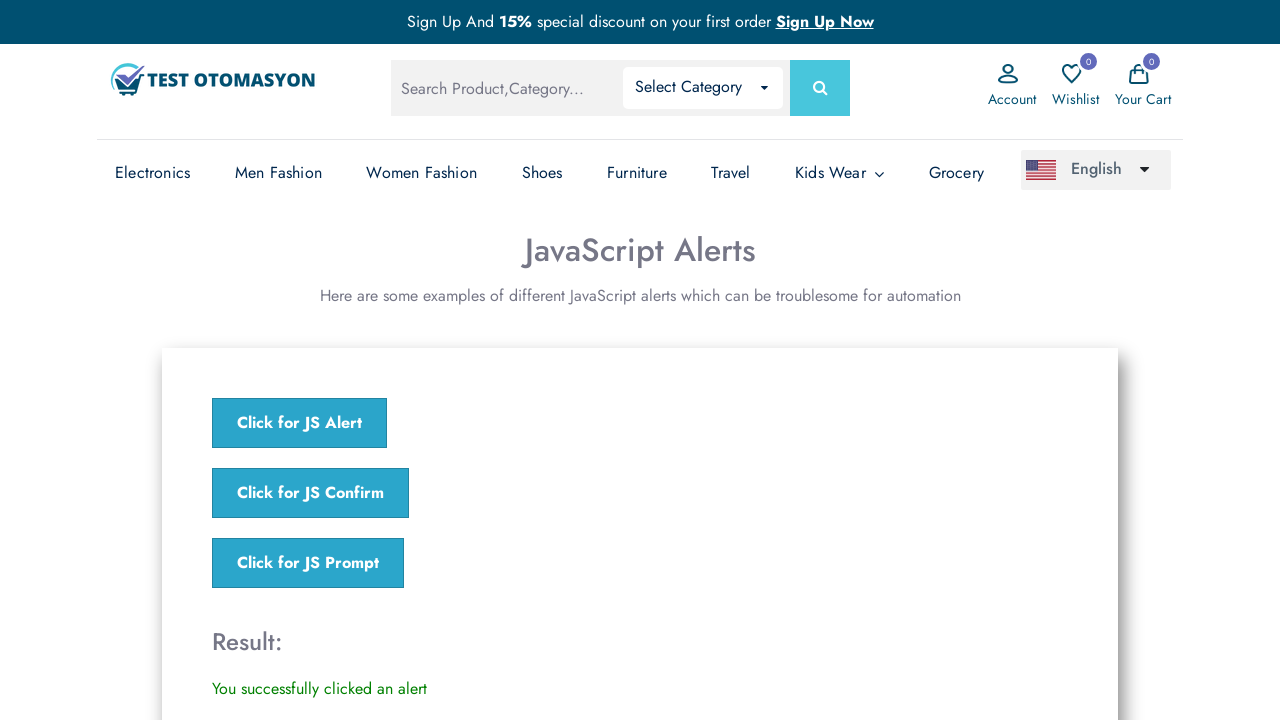

Registered dialog handler to accept alert with message 'I am a JS Alert'
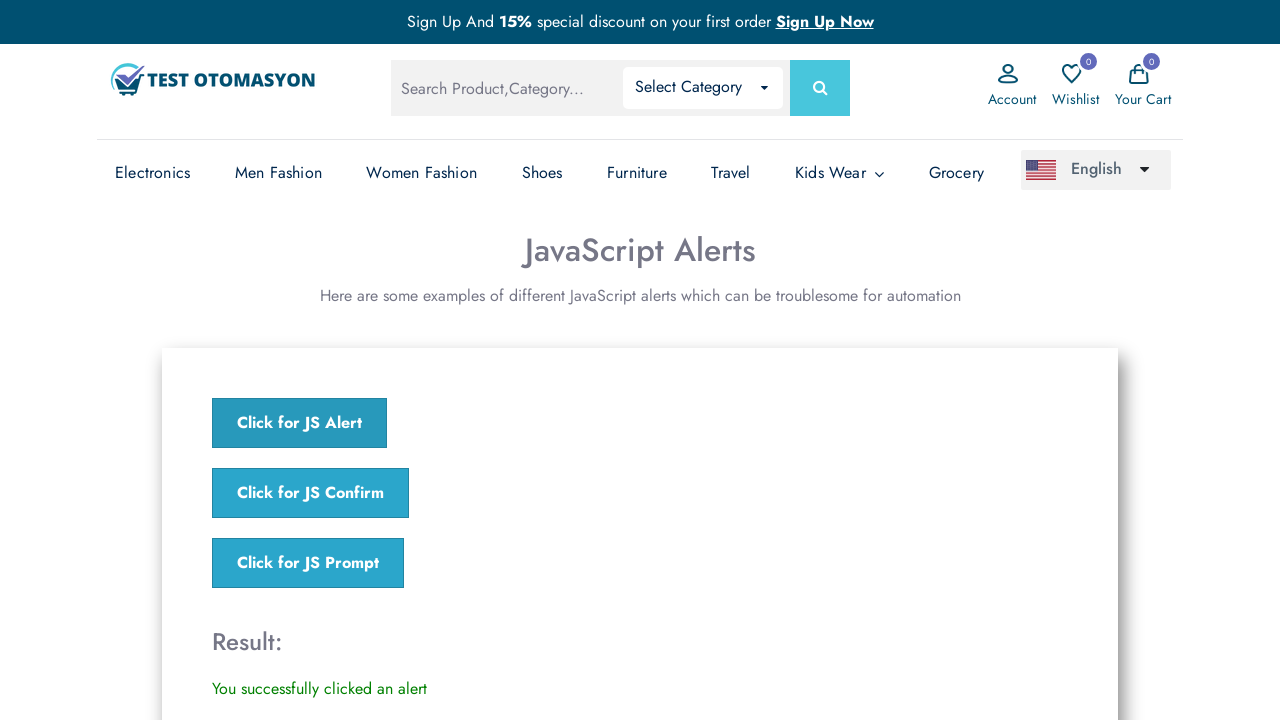

Clicked the 'Click for JS Alert' button to trigger the alert again at (300, 423) on xpath=//button[.='Click for JS Alert']
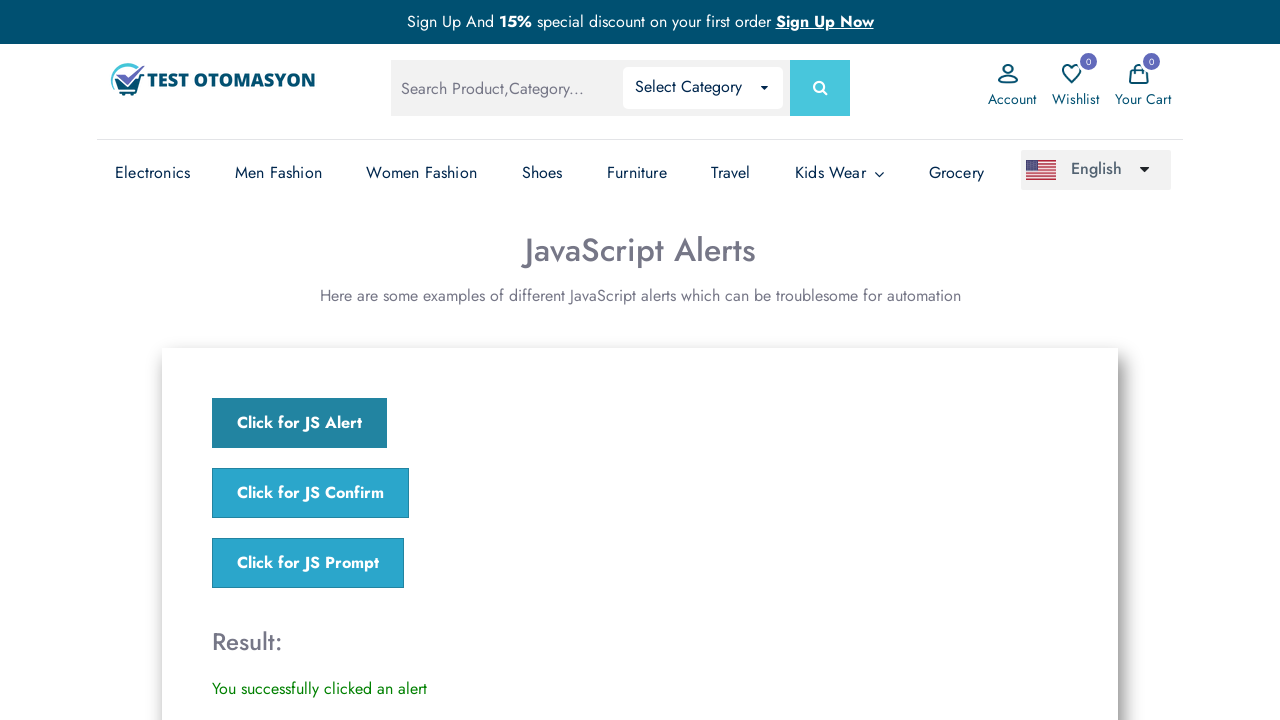

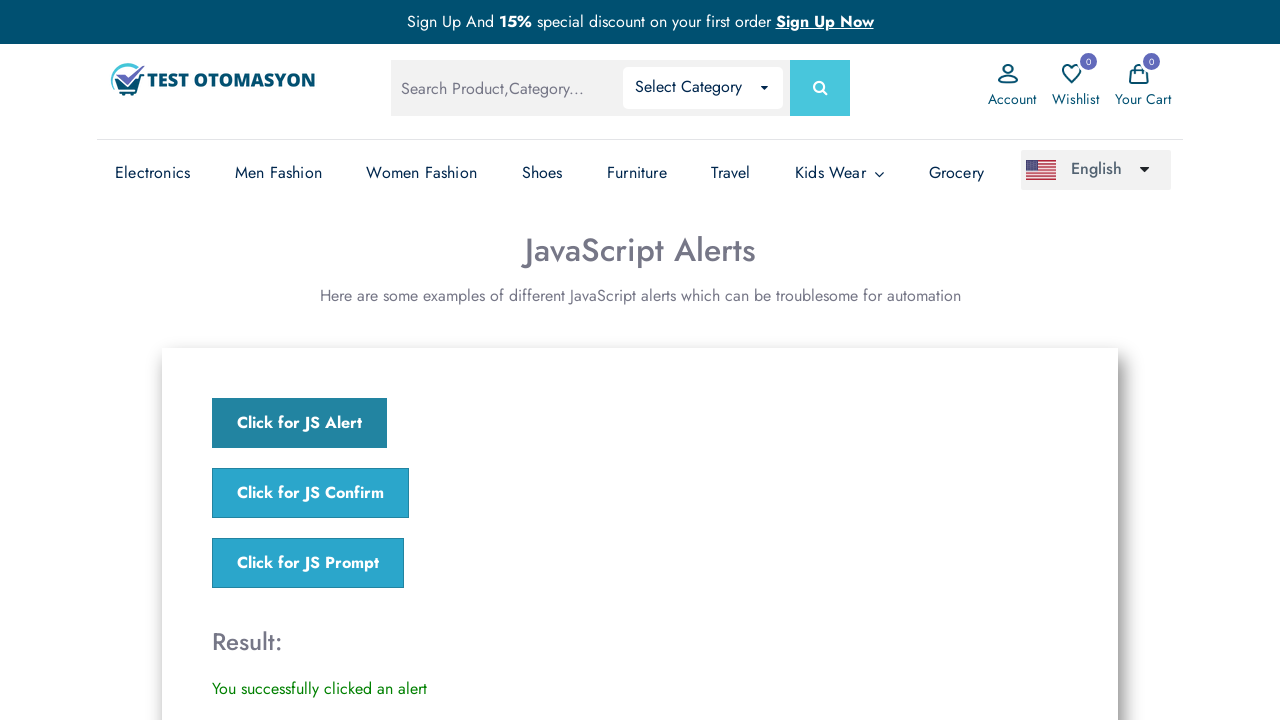